Navigates to a POI data page for Beijing administrative boundary GeoJSON data and waits for the page to load completely.

Starting URL: https://www.poi86.com/poi/download_area_geojson/110000.html

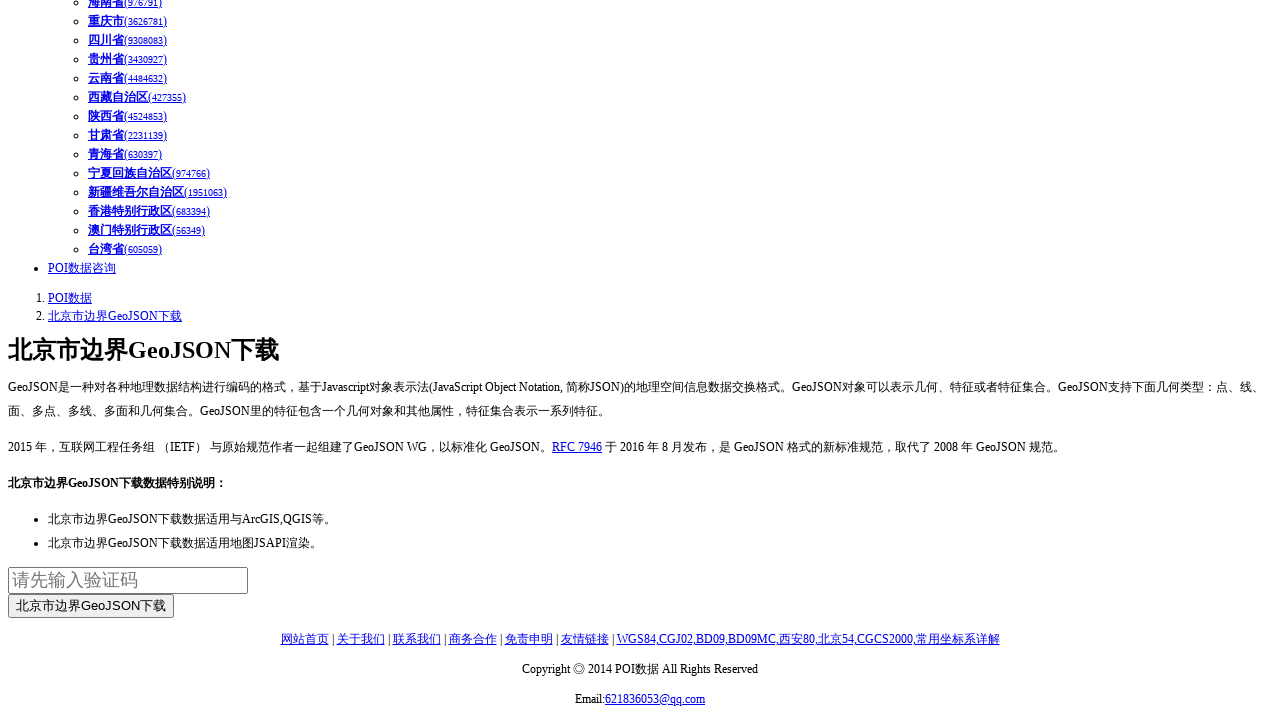

Navigated to POI data page for Beijing administrative boundary GeoJSON data
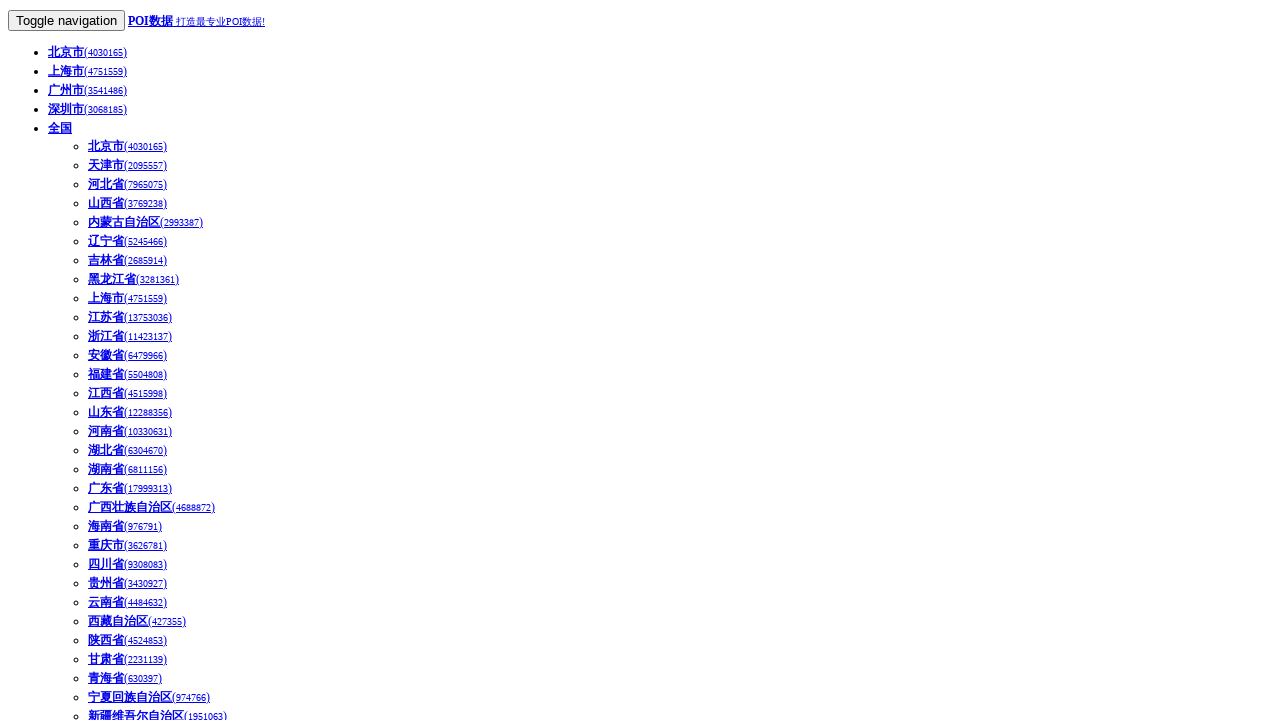

Page DOM content loaded
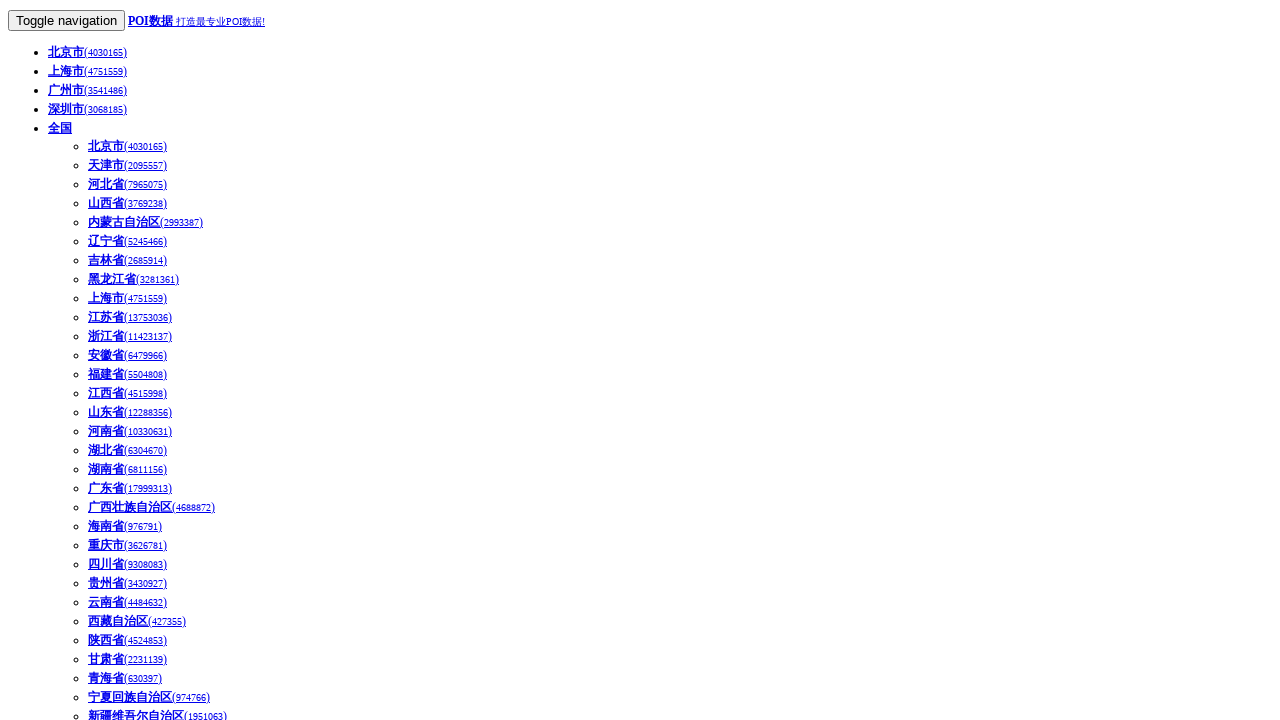

Body element found - page fully loaded
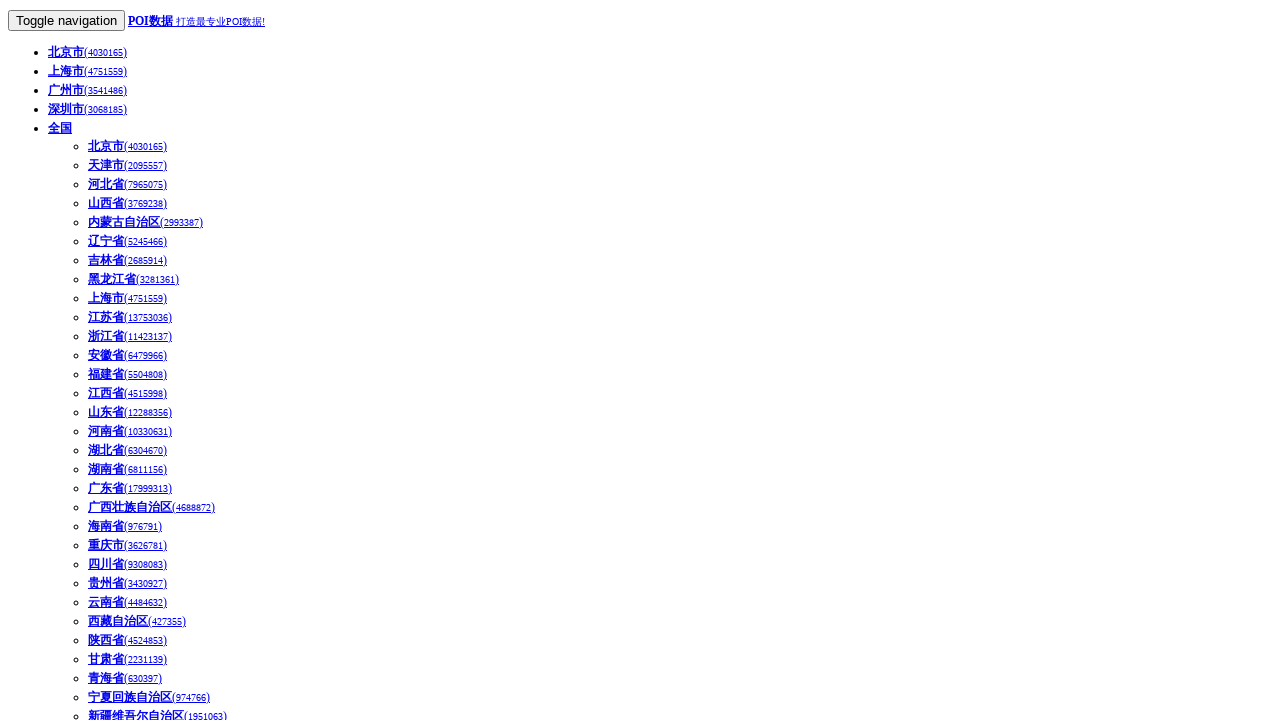

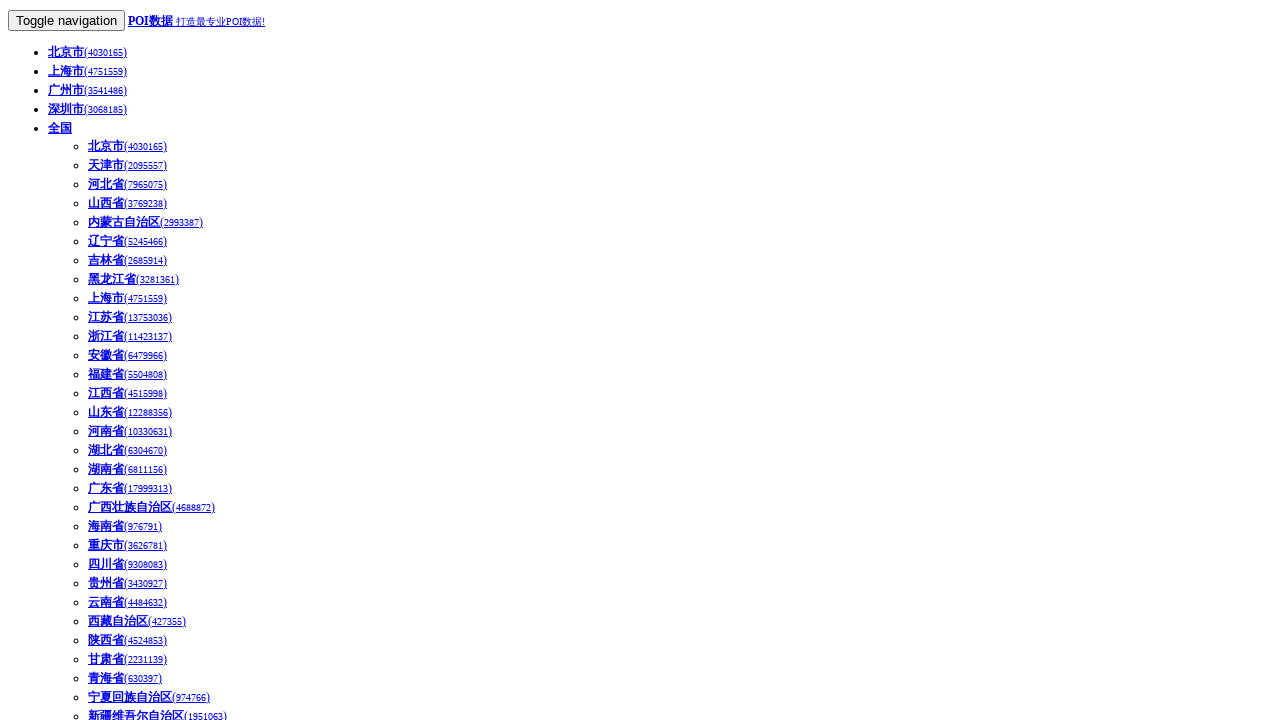